Tests an e-commerce purchase flow by browsing categories, adding products to cart, removing items, and completing checkout with payment details

Starting URL: https://www.demoblaze.com/index.html

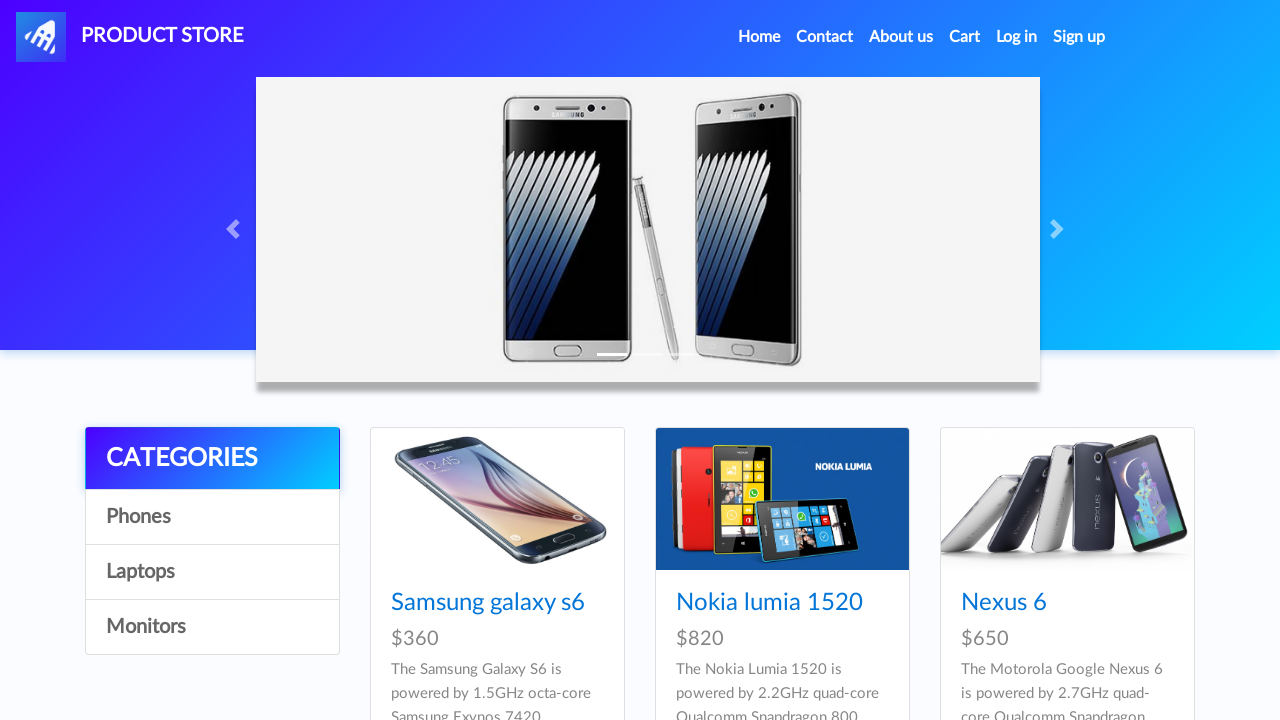

Clicked on Phones category at (212, 517) on text=Phones
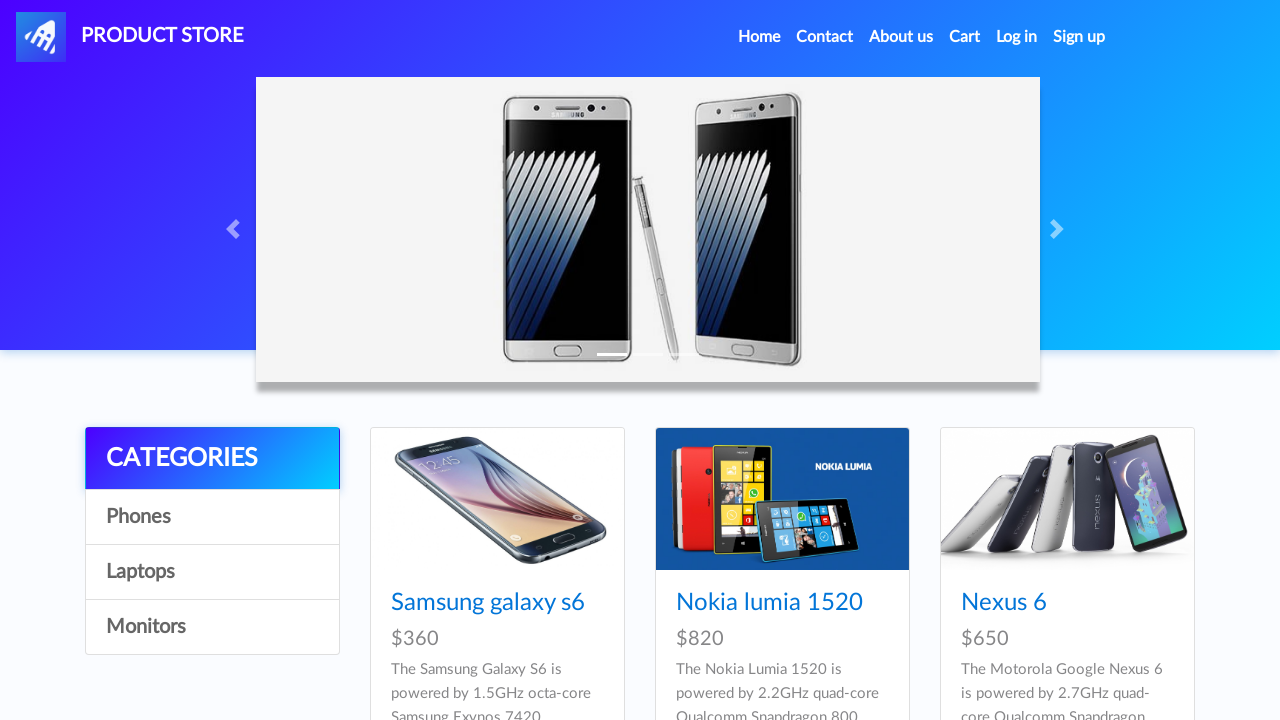

Waited for Phones category to load
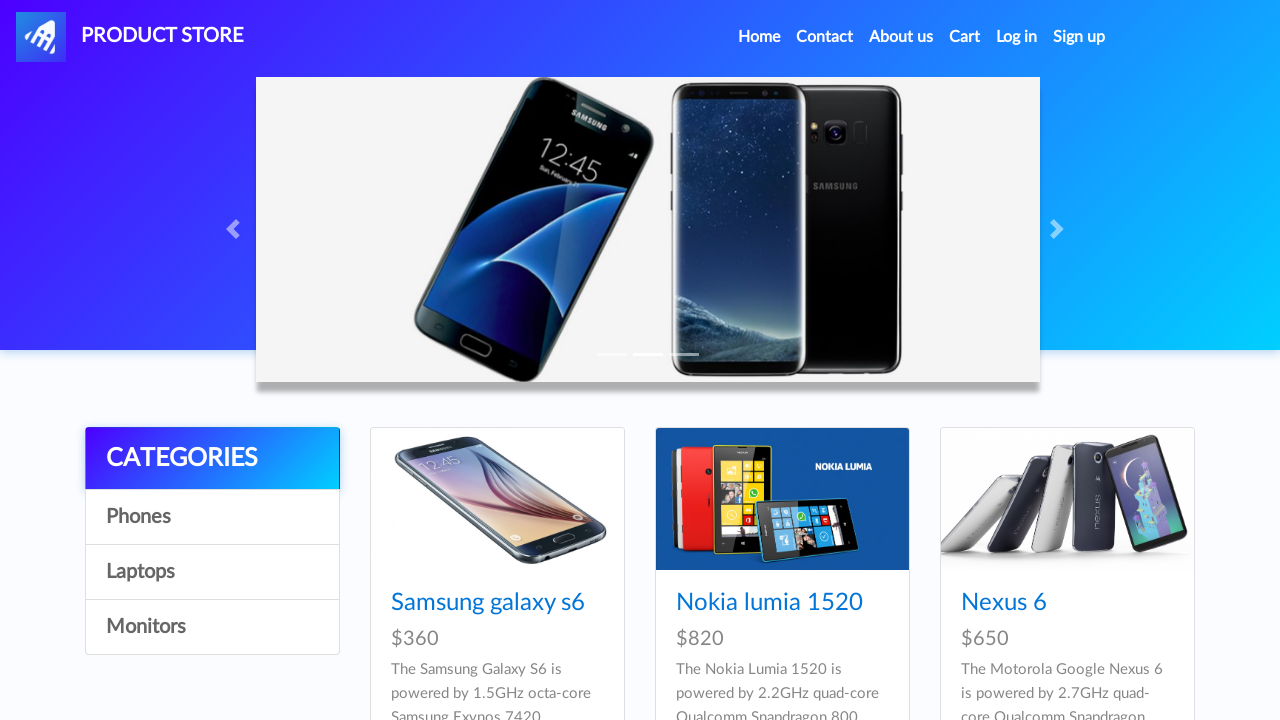

Clicked on Monitors category at (212, 627) on text=Monitors
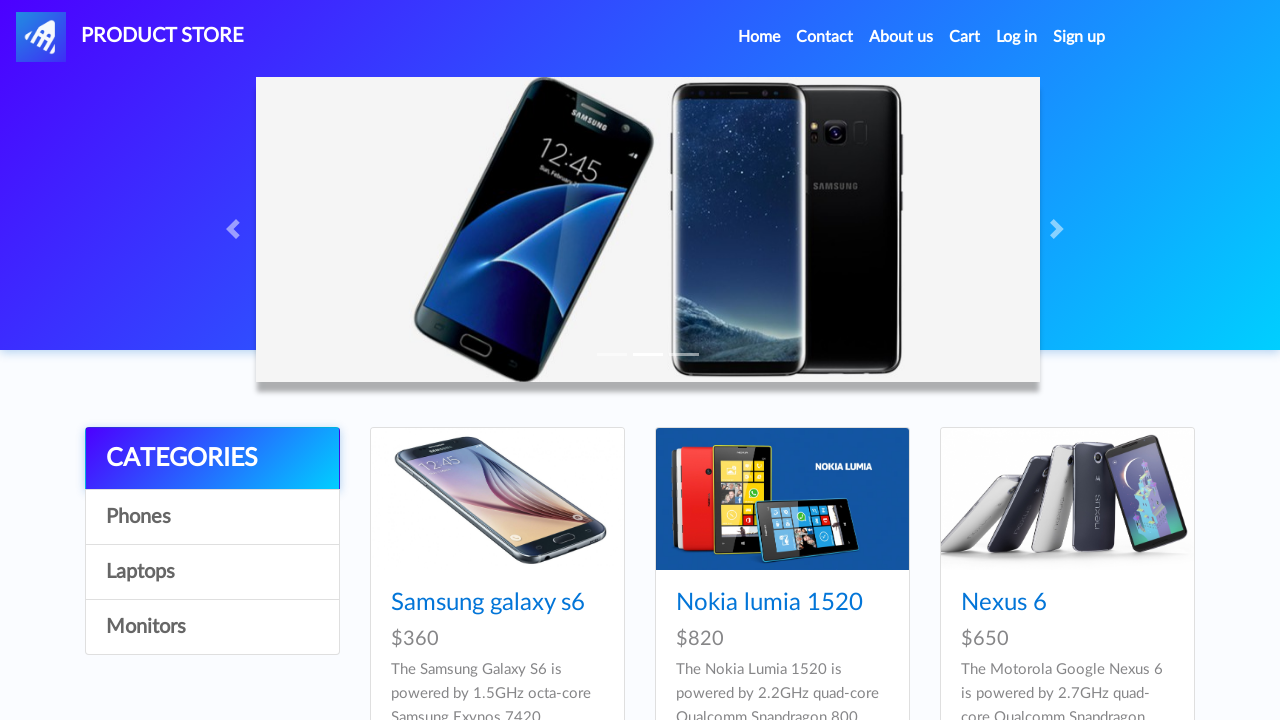

Waited for Monitors category to load
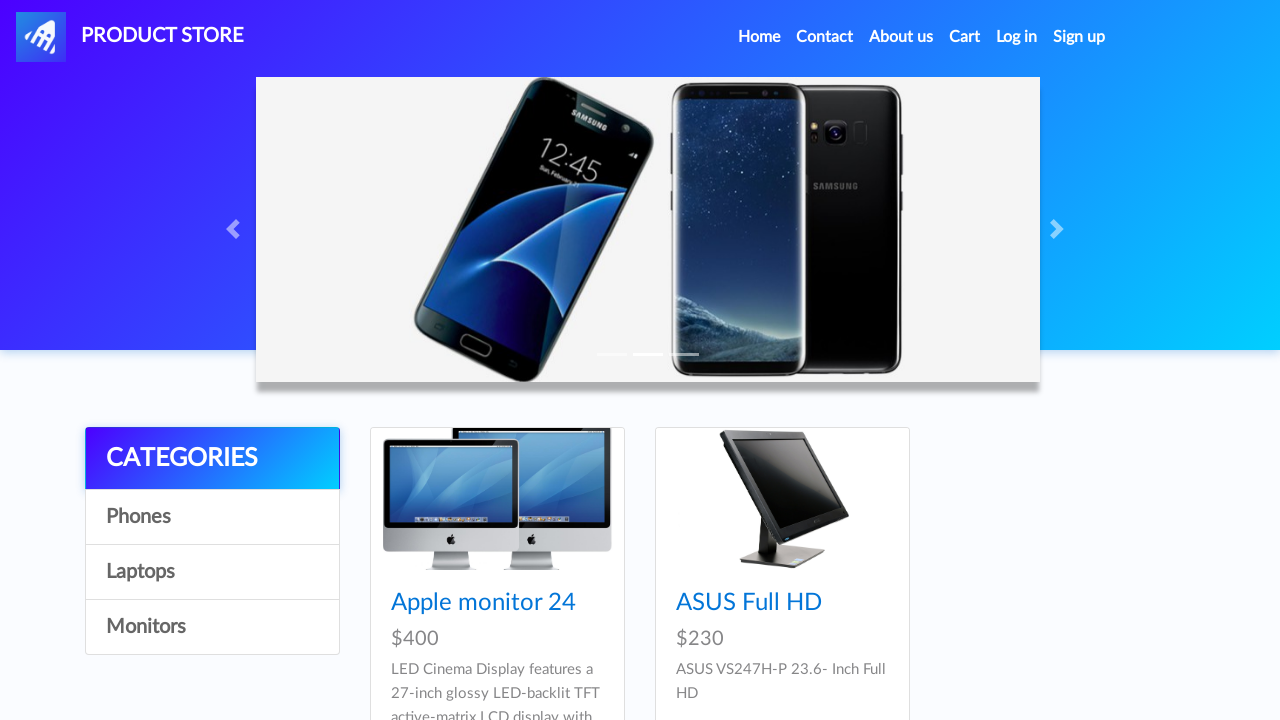

Clicked on Laptops category at (212, 572) on text=Laptops
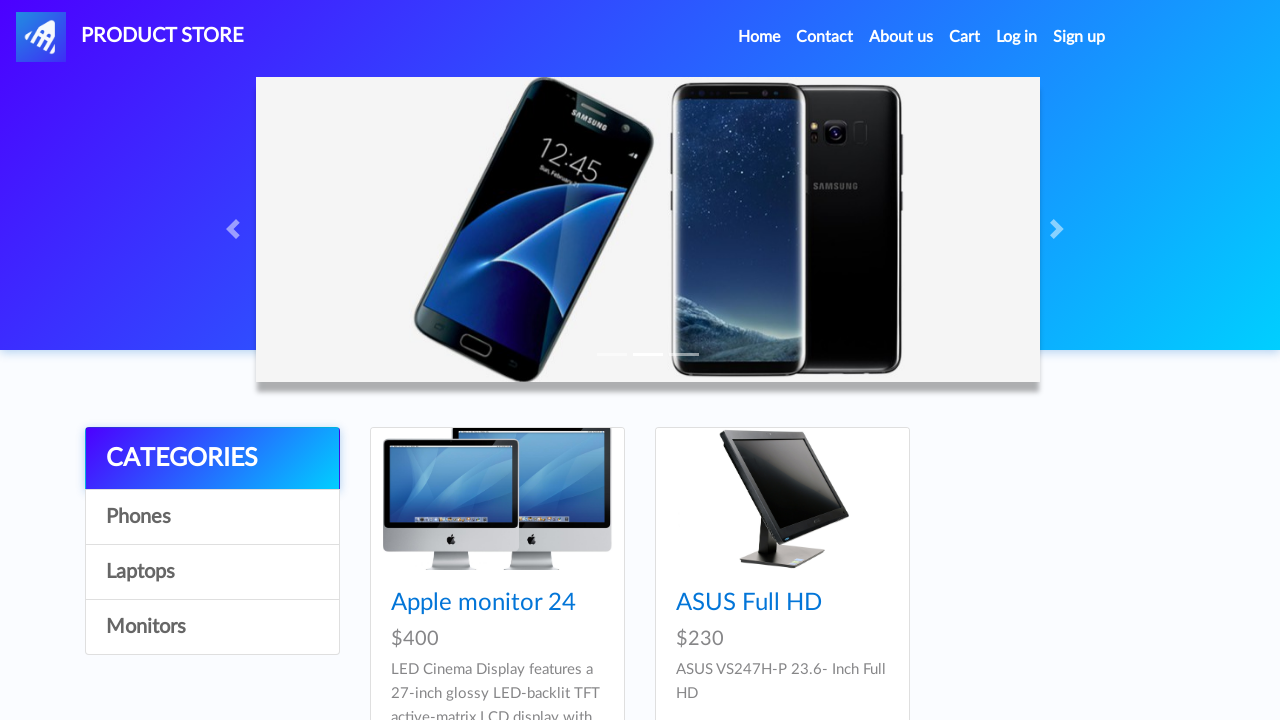

Waited for Laptops category to load
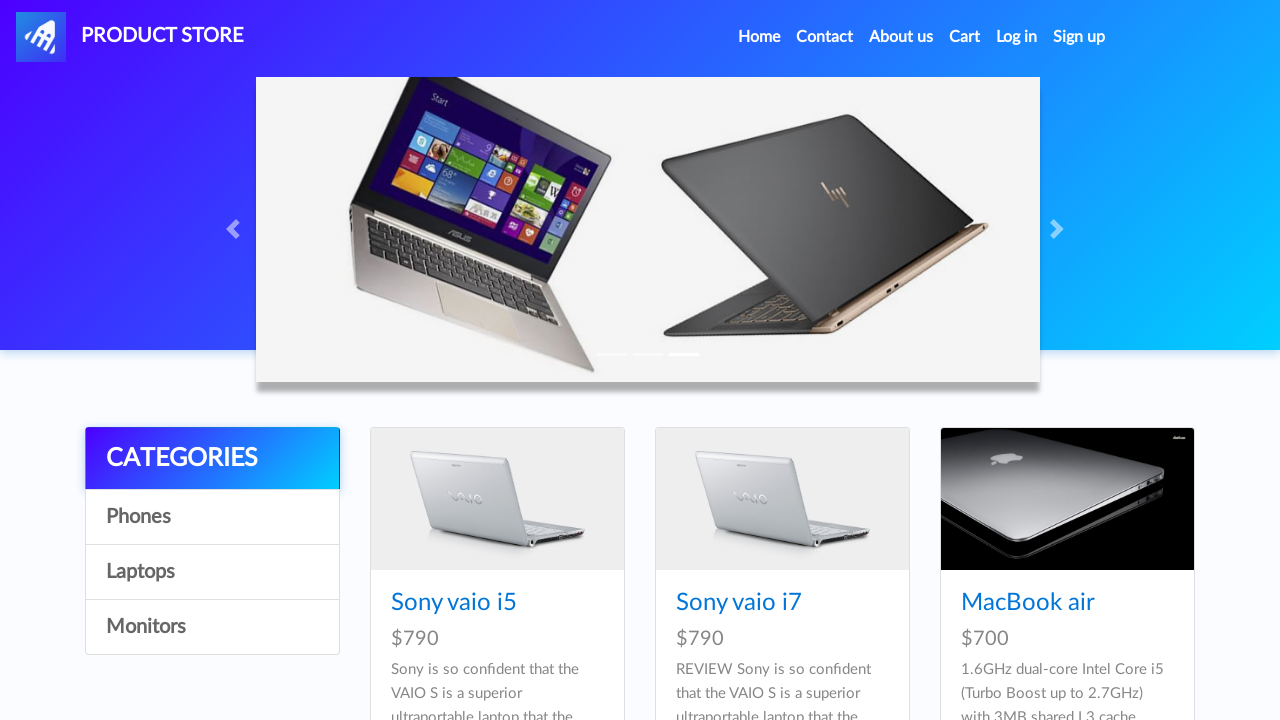

Clicked on Sony Vaio i5 laptop at (454, 603) on text=Sony vaio i5
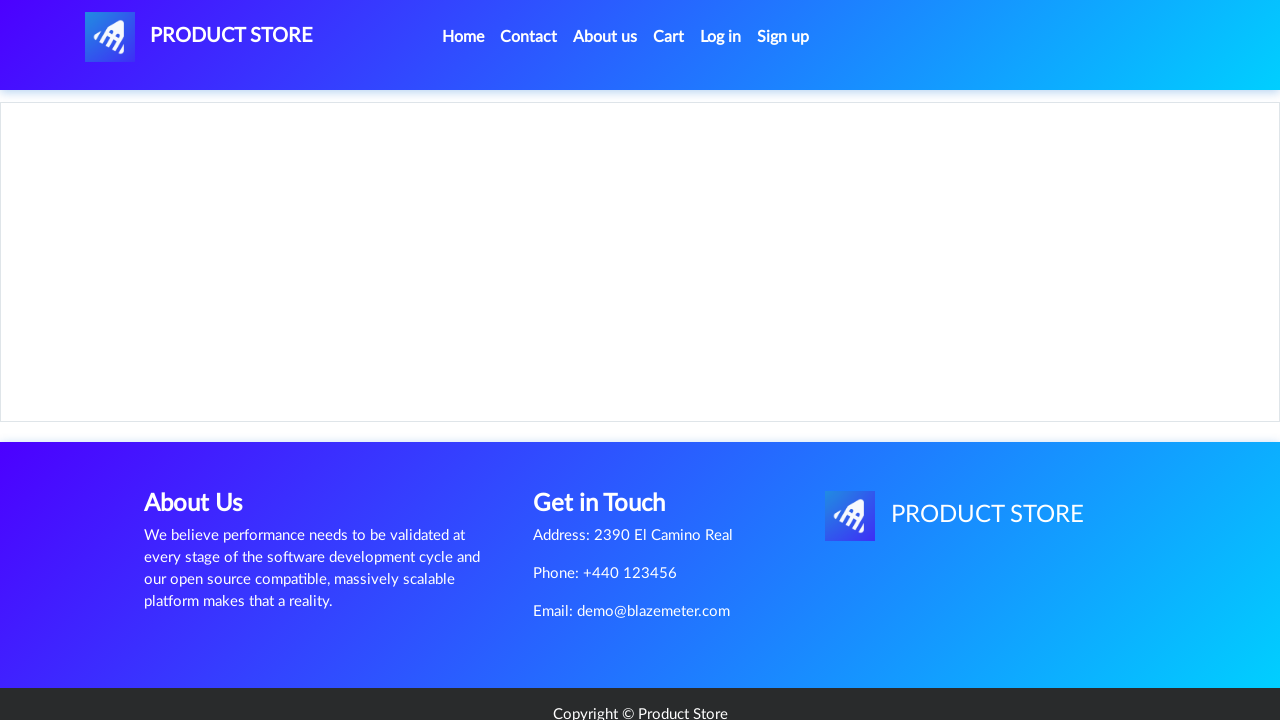

Waited for Sony Vaio i5 product details to load
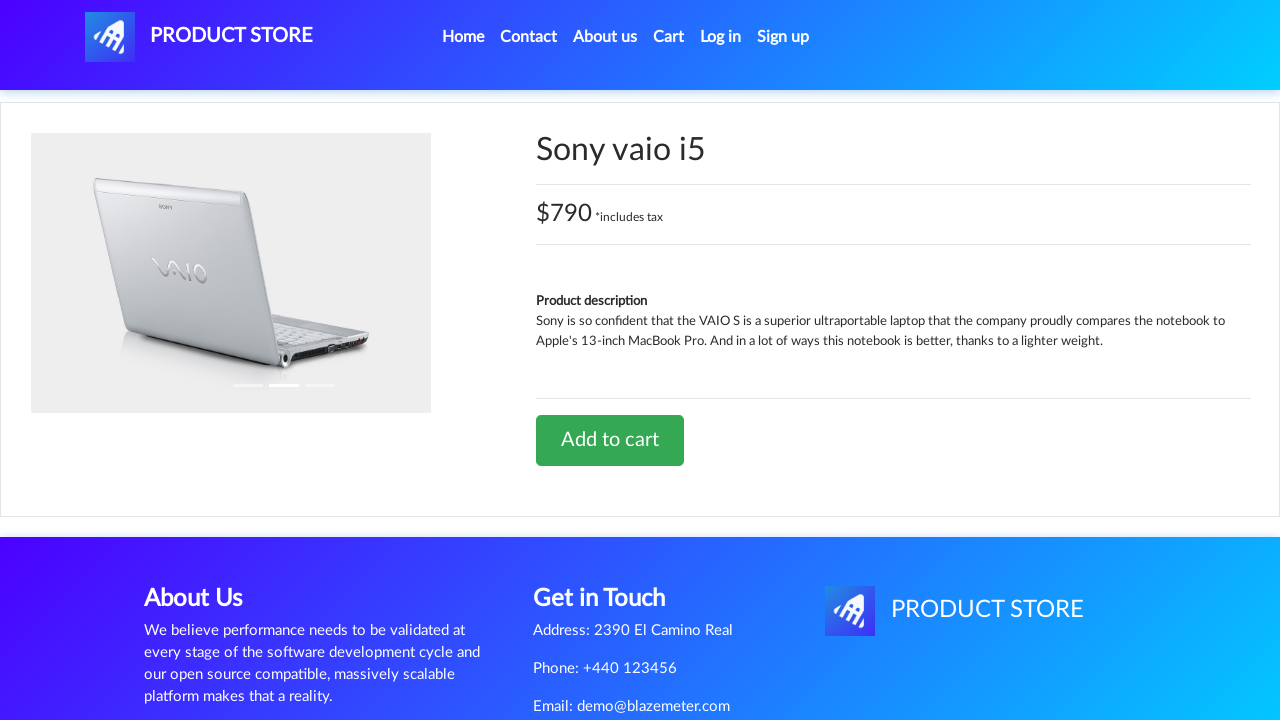

Clicked Add to cart button for Sony Vaio i5 at (610, 440) on text=Add to cart
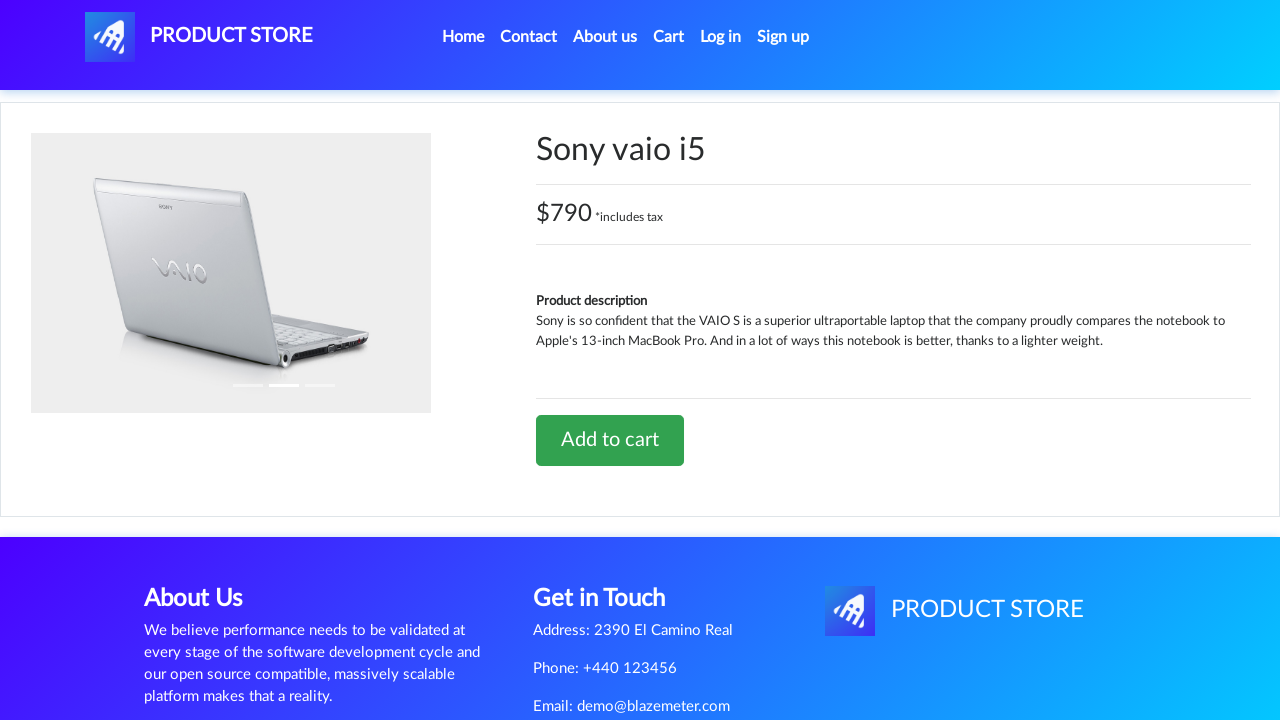

Waited after adding Sony Vaio to cart
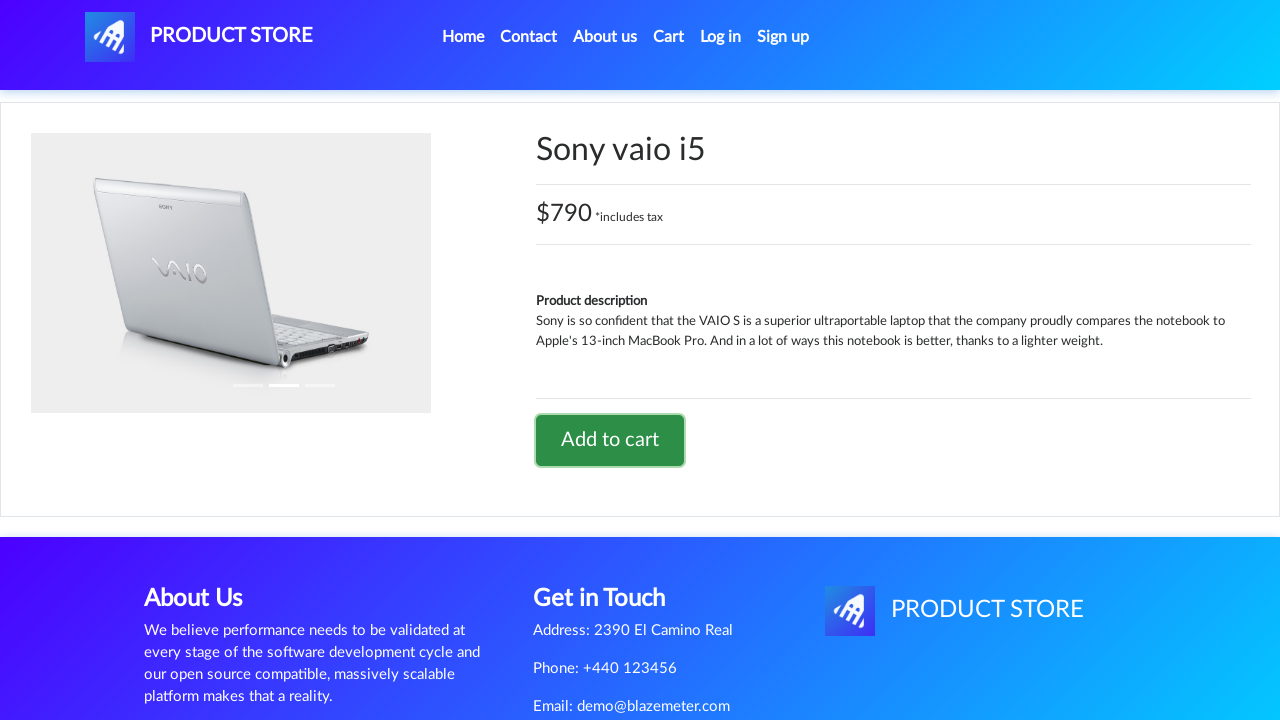

Set up dialog handler to accept alerts
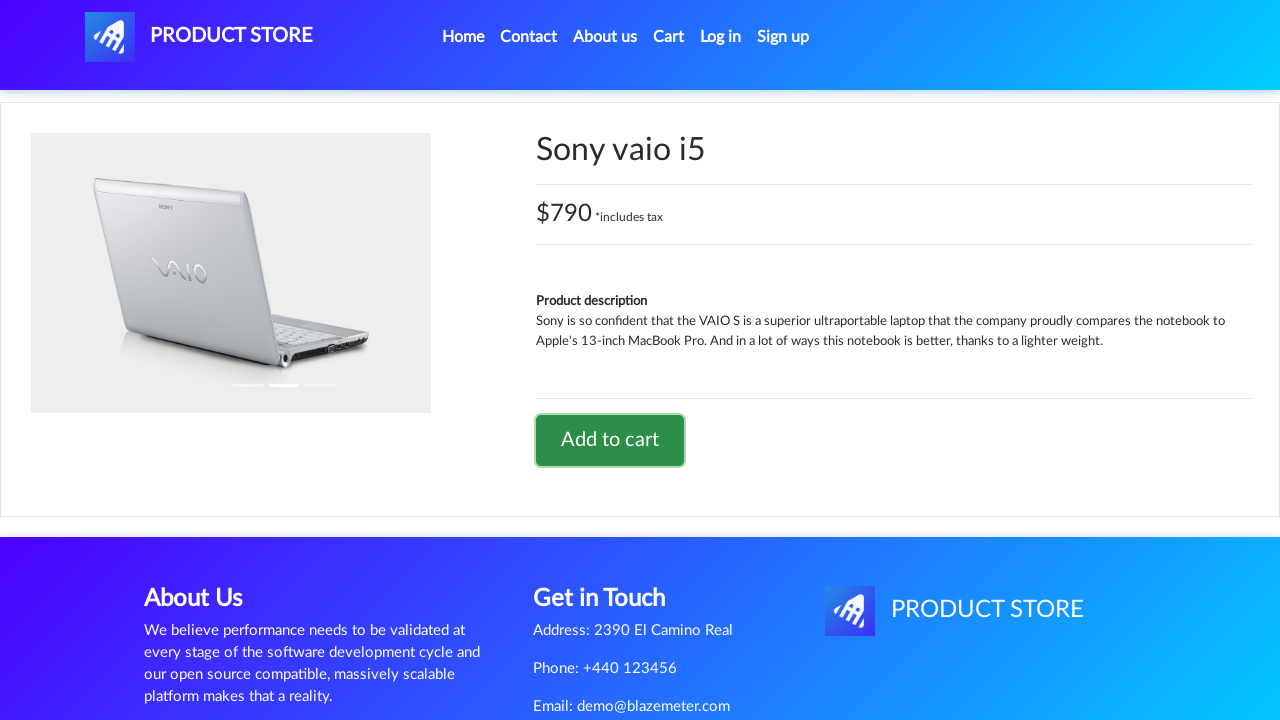

Clicked on home navigation link at (463, 37) on .active > .nav-link
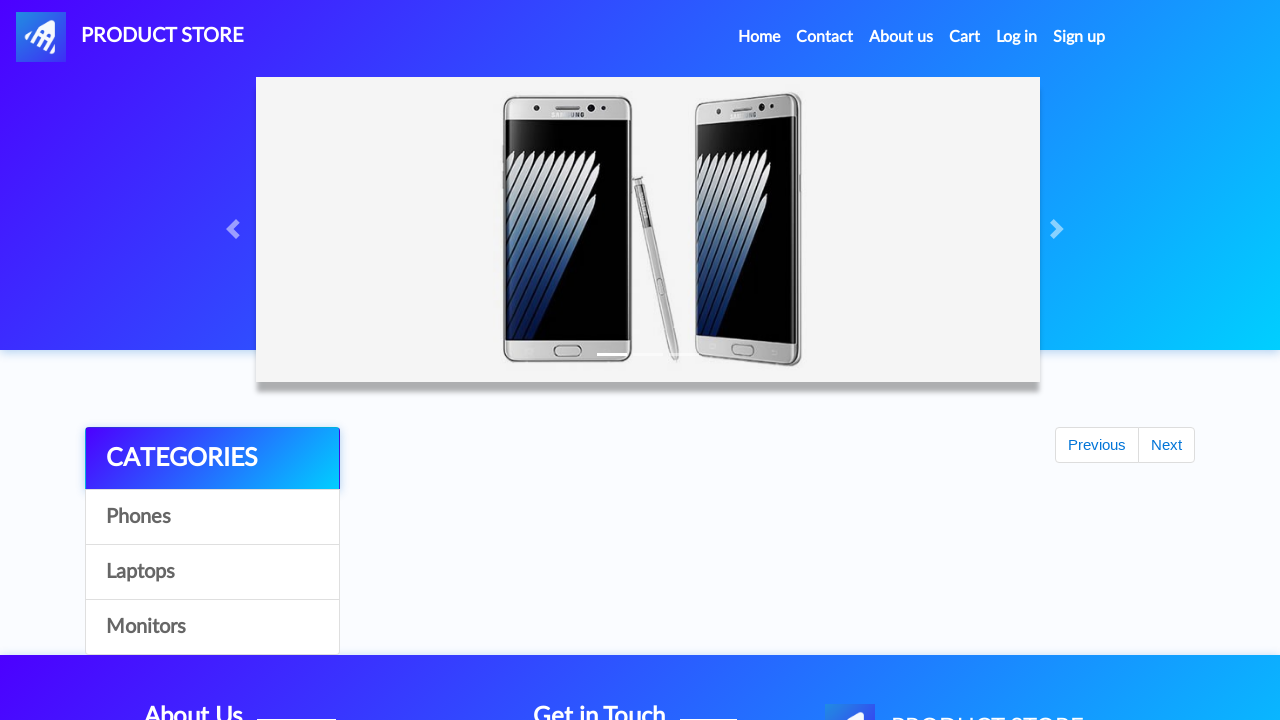

Waited for home page to load
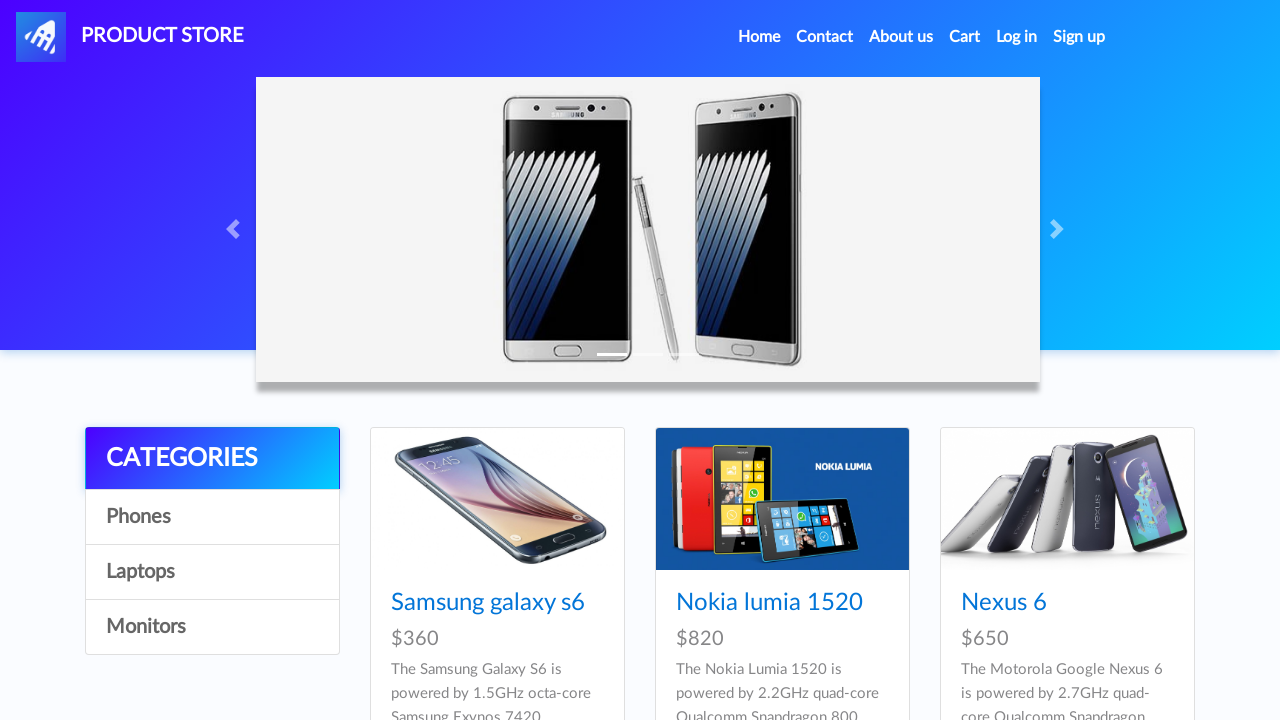

Clicked on Laptops category again at (212, 572) on text=Laptops
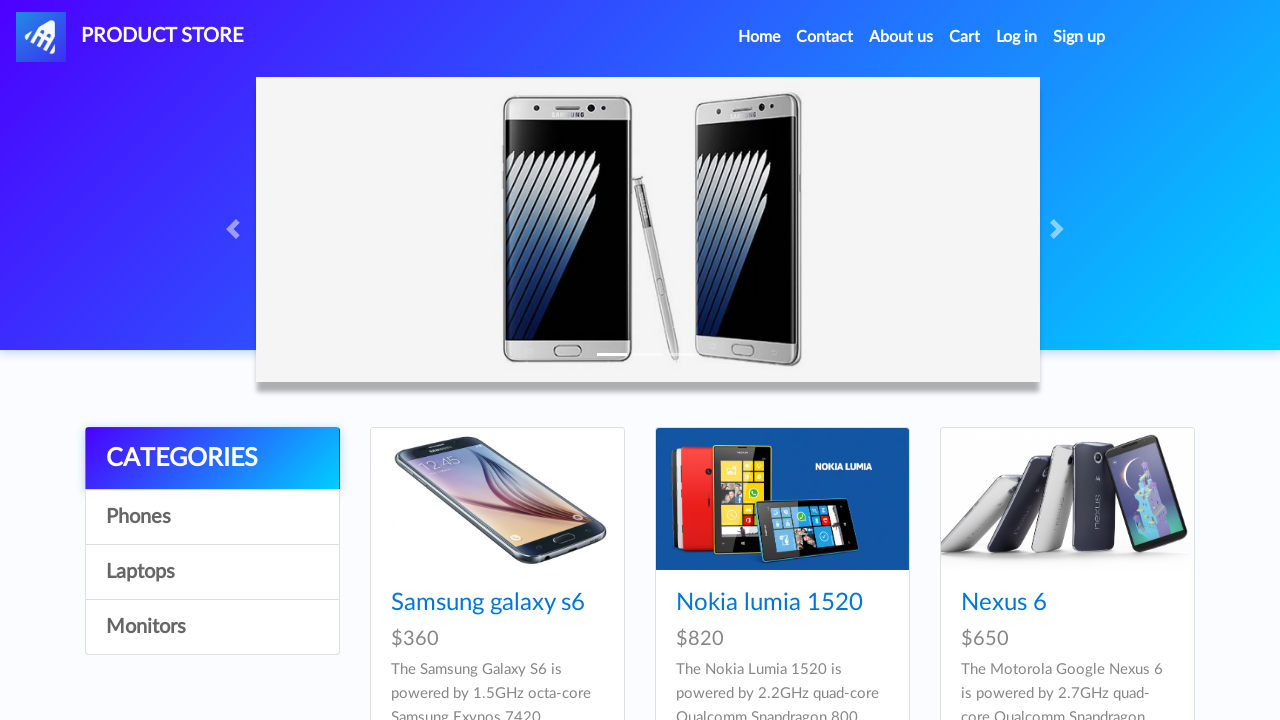

Waited for Laptops category to load again
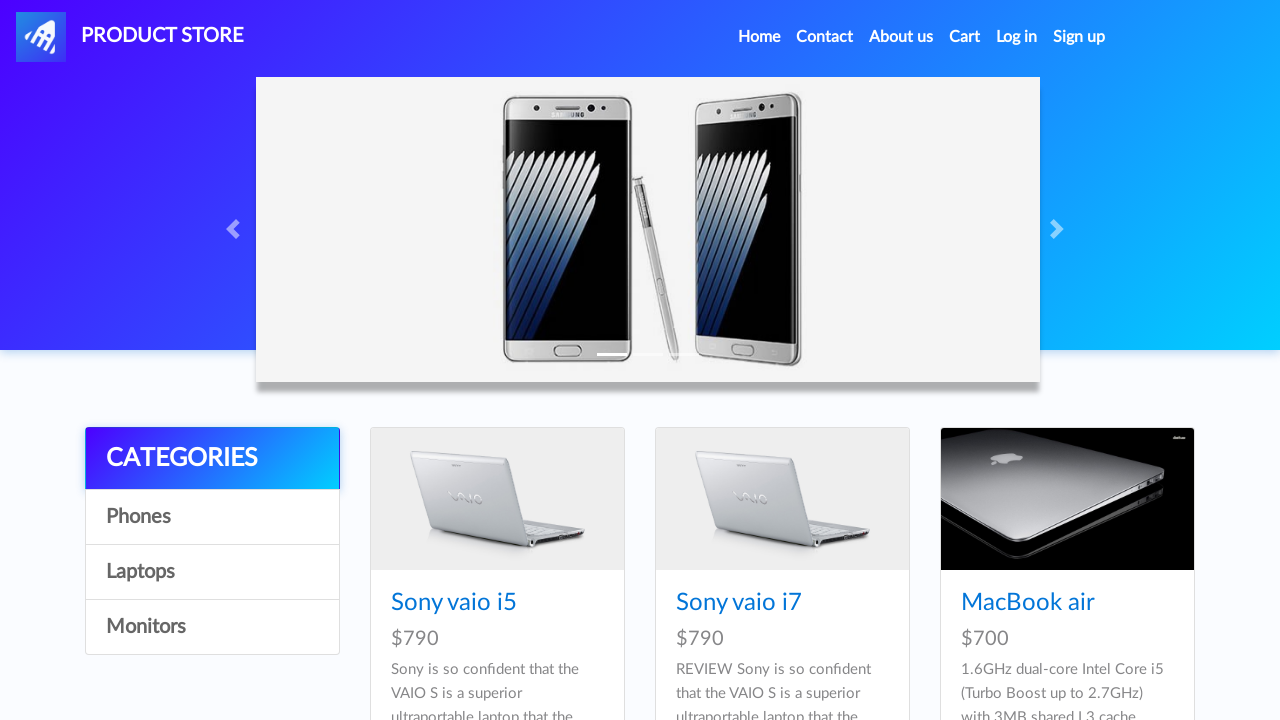

Clicked on Dell i7 8gb laptop at (448, 361) on text=Dell i7 8gb
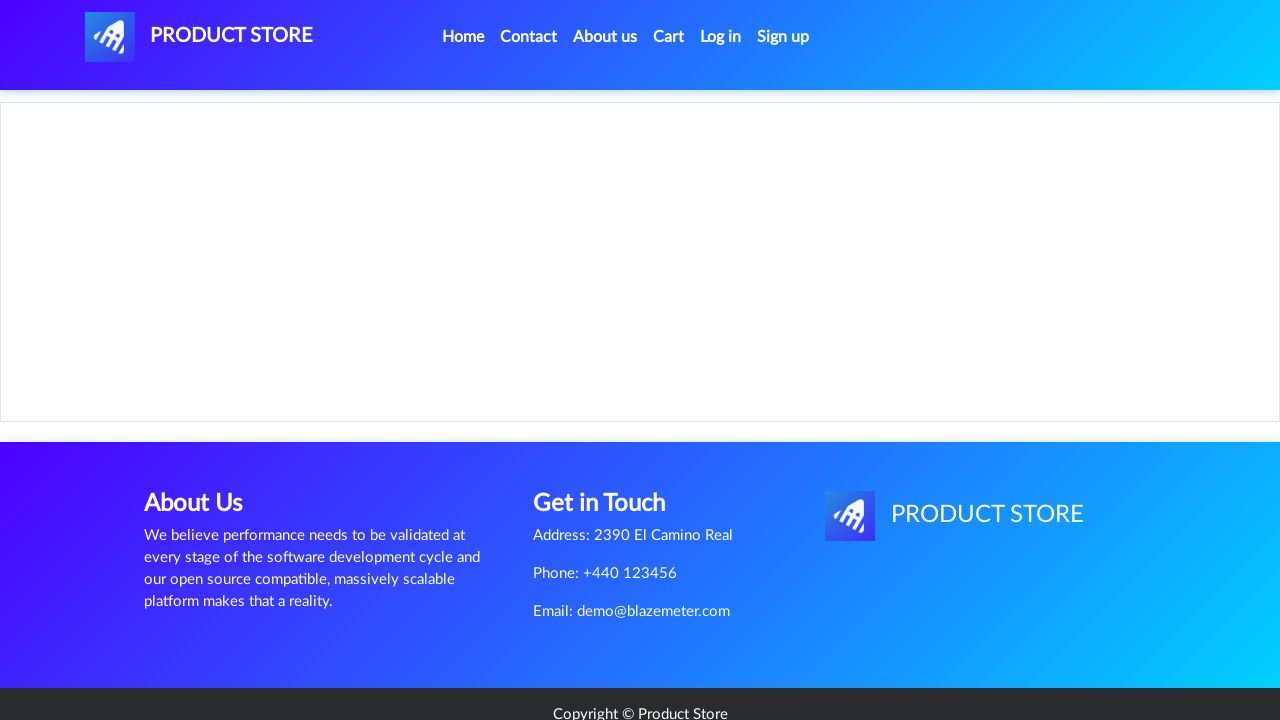

Waited for Dell i7 8gb product details to load
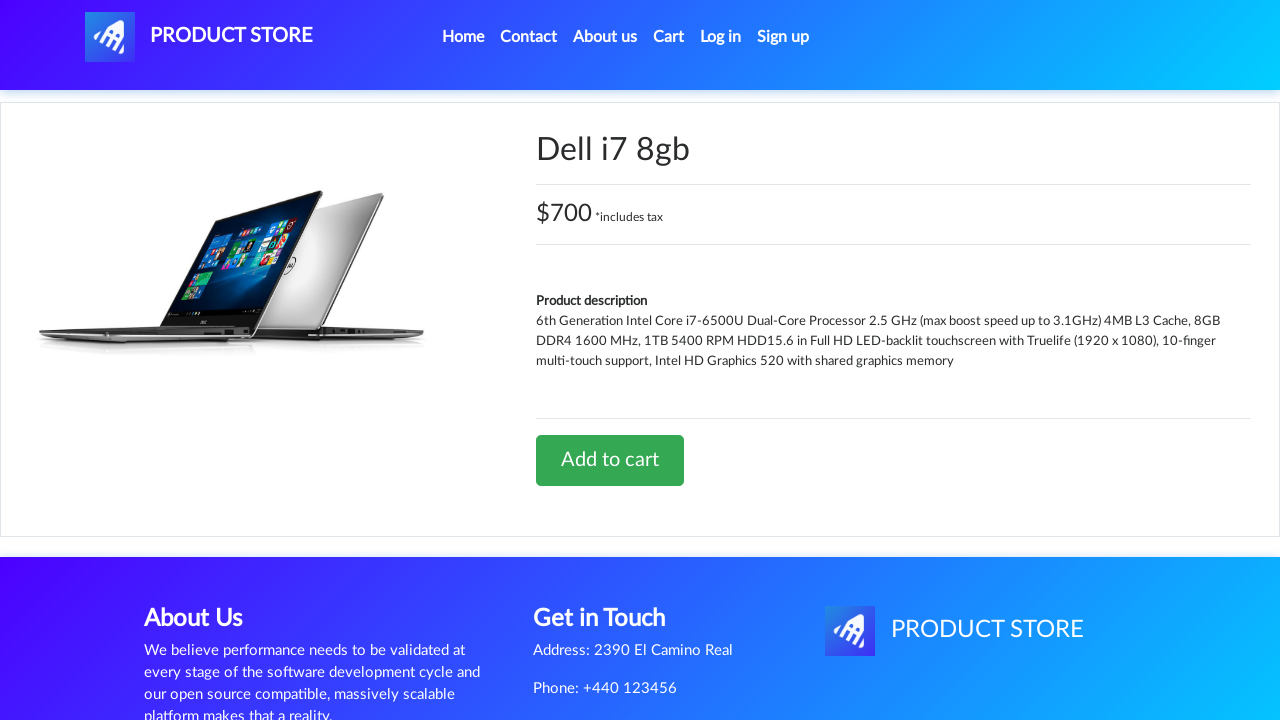

Clicked Add to cart button for Dell i7 8gb at (610, 460) on text=Add to cart
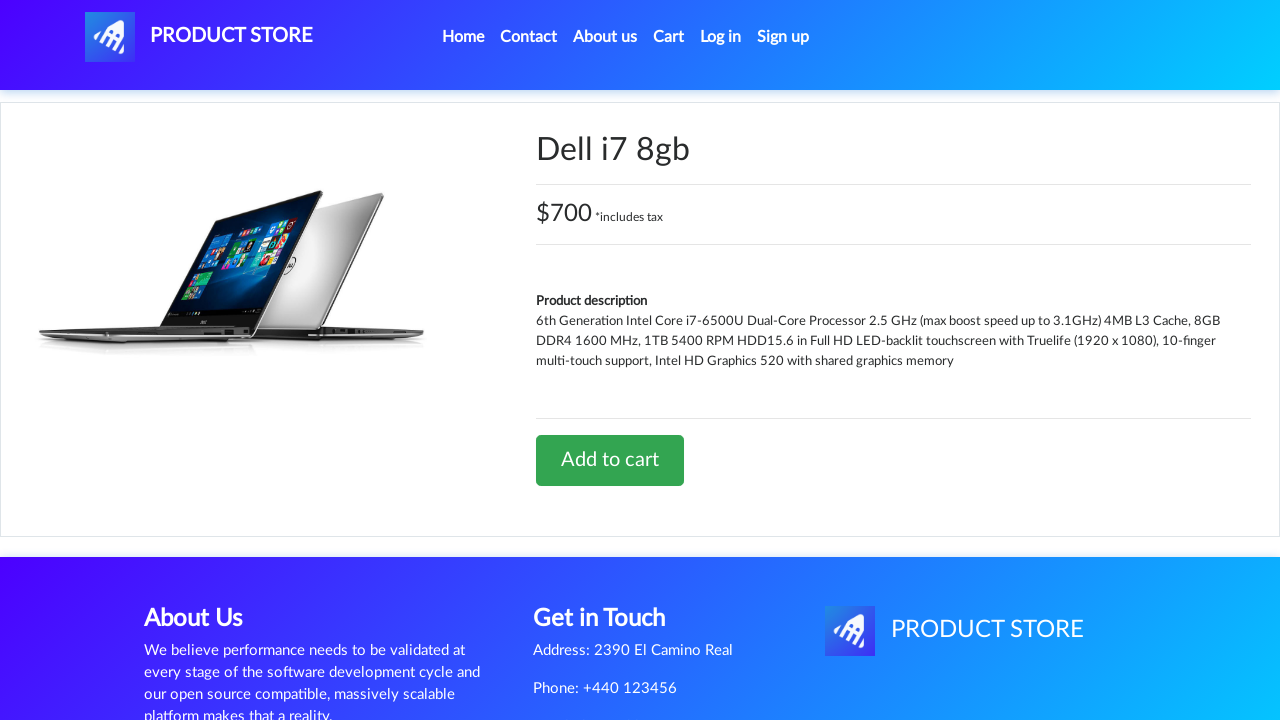

Waited after adding Dell to cart
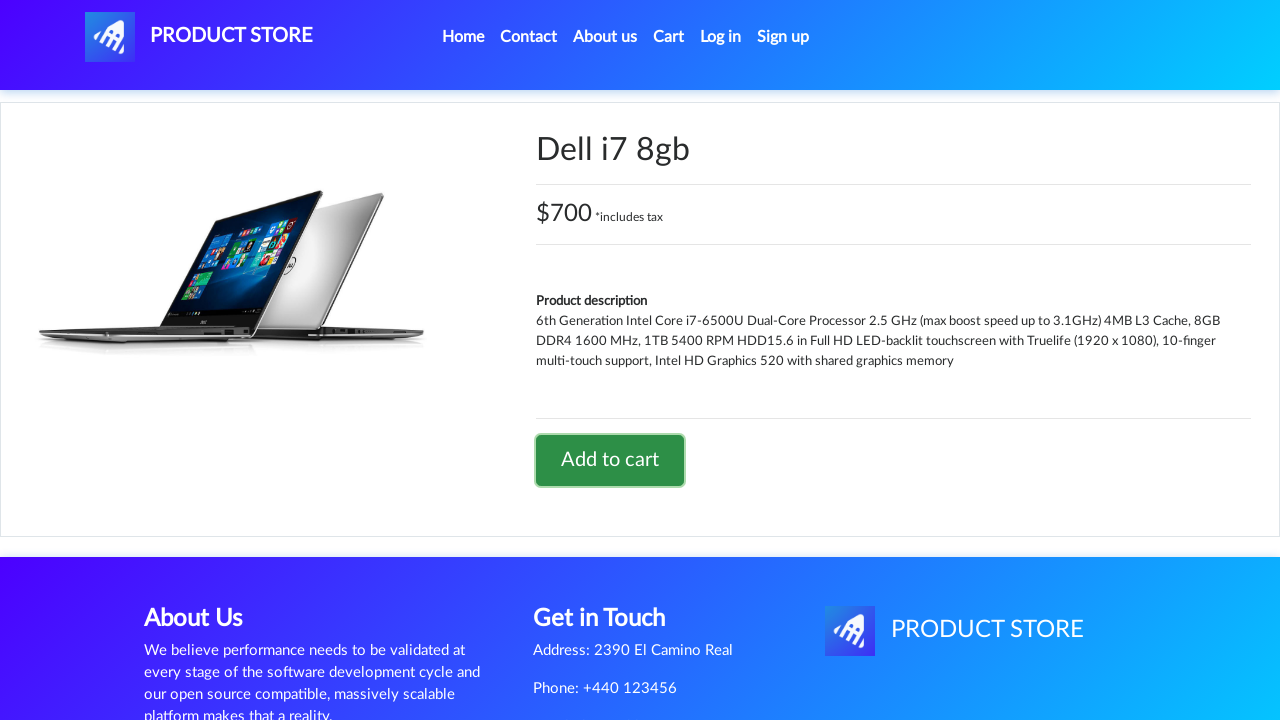

Set up dialog handler to accept alerts again
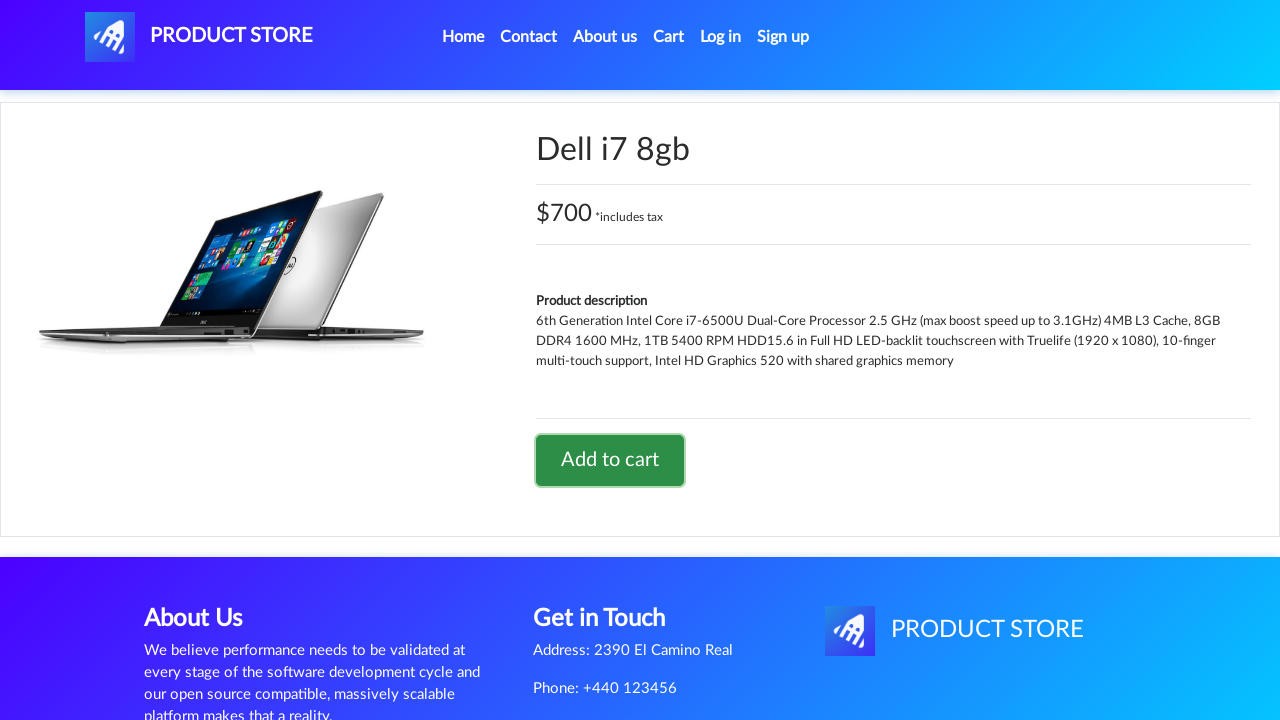

Clicked on cart icon at (669, 37) on #cartur
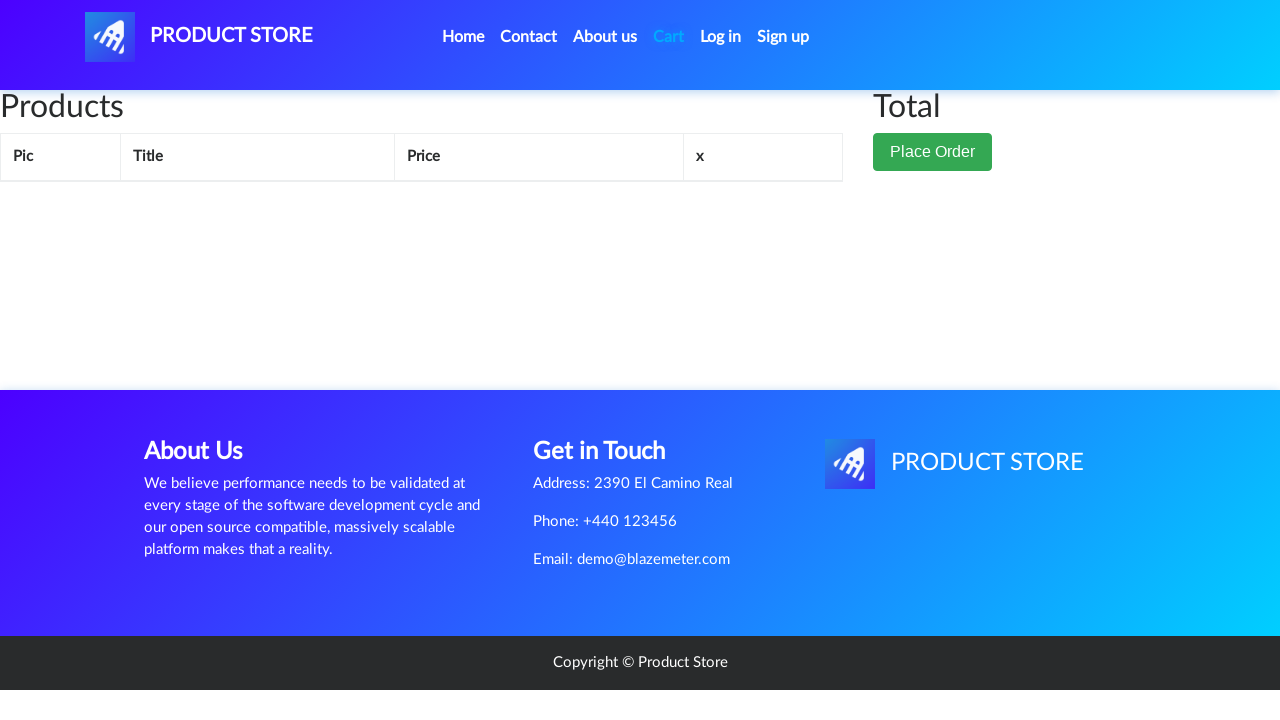

Waited for cart page to fully load
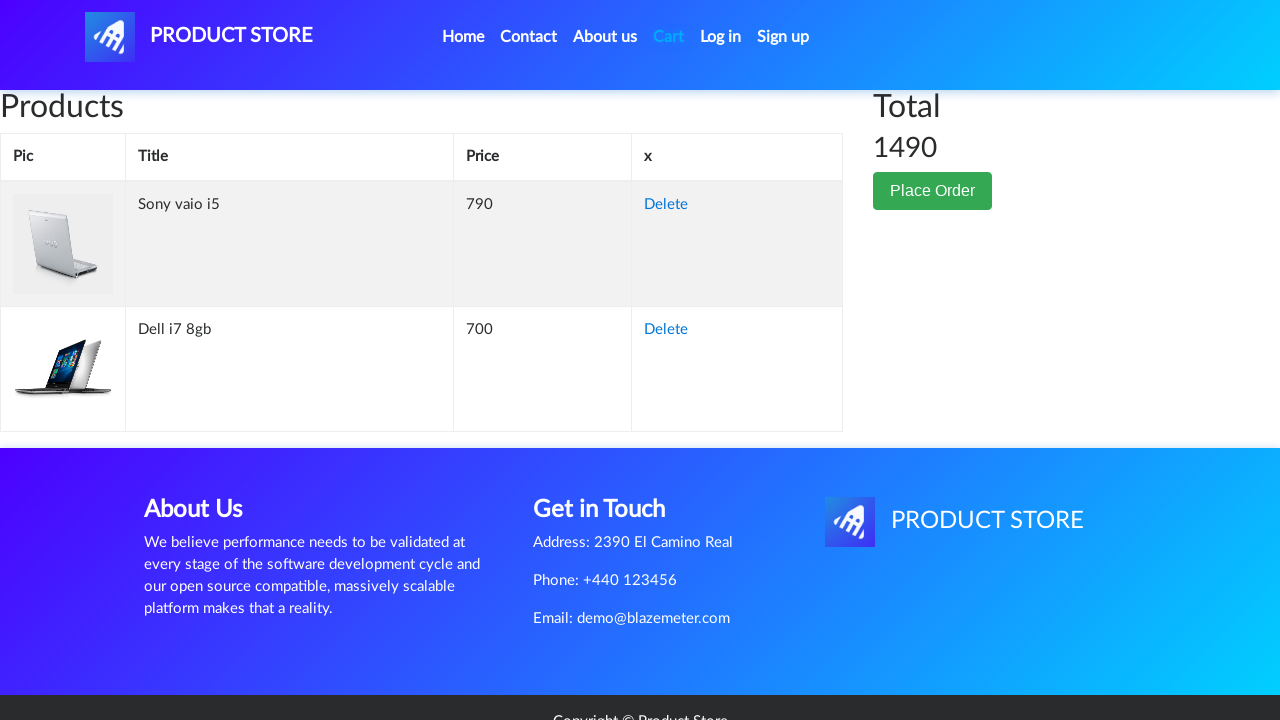

Clicked delete button for first item in cart (Dell i7 8gb) at (666, 205) on //*[@id="tbodyid"]/tr[1]/td[4]/a
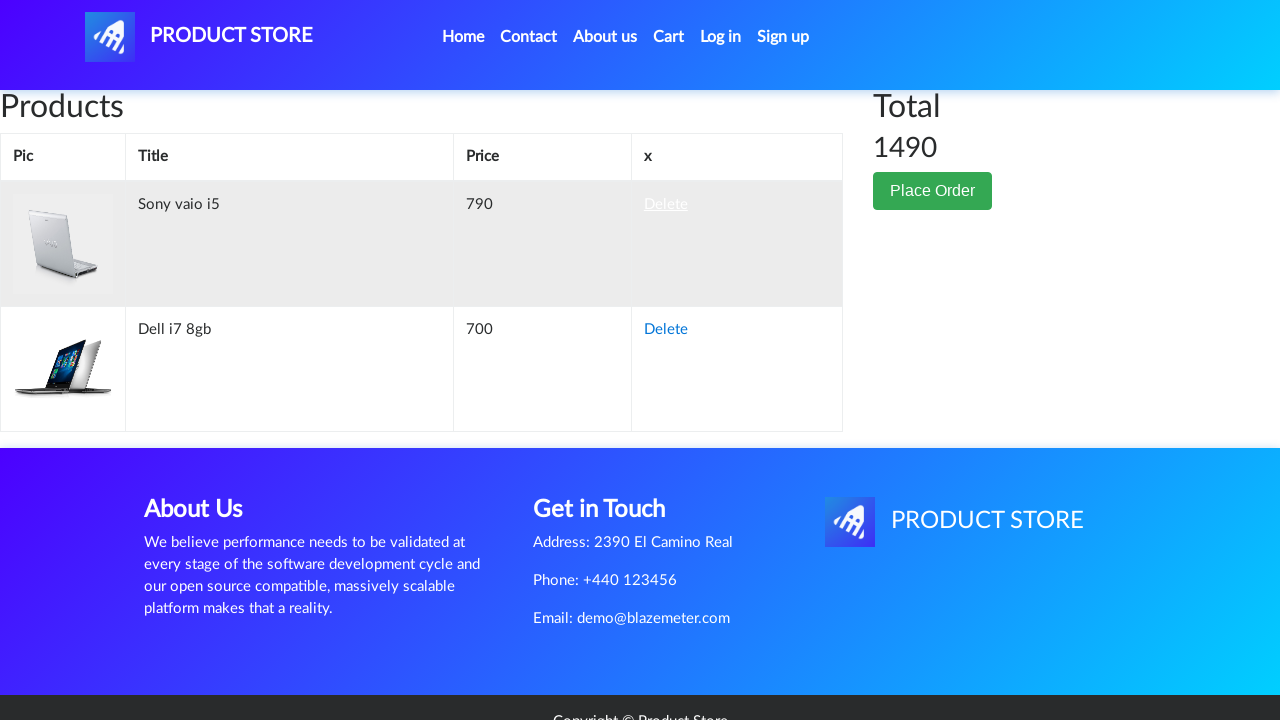

Waited for item to be removed from cart
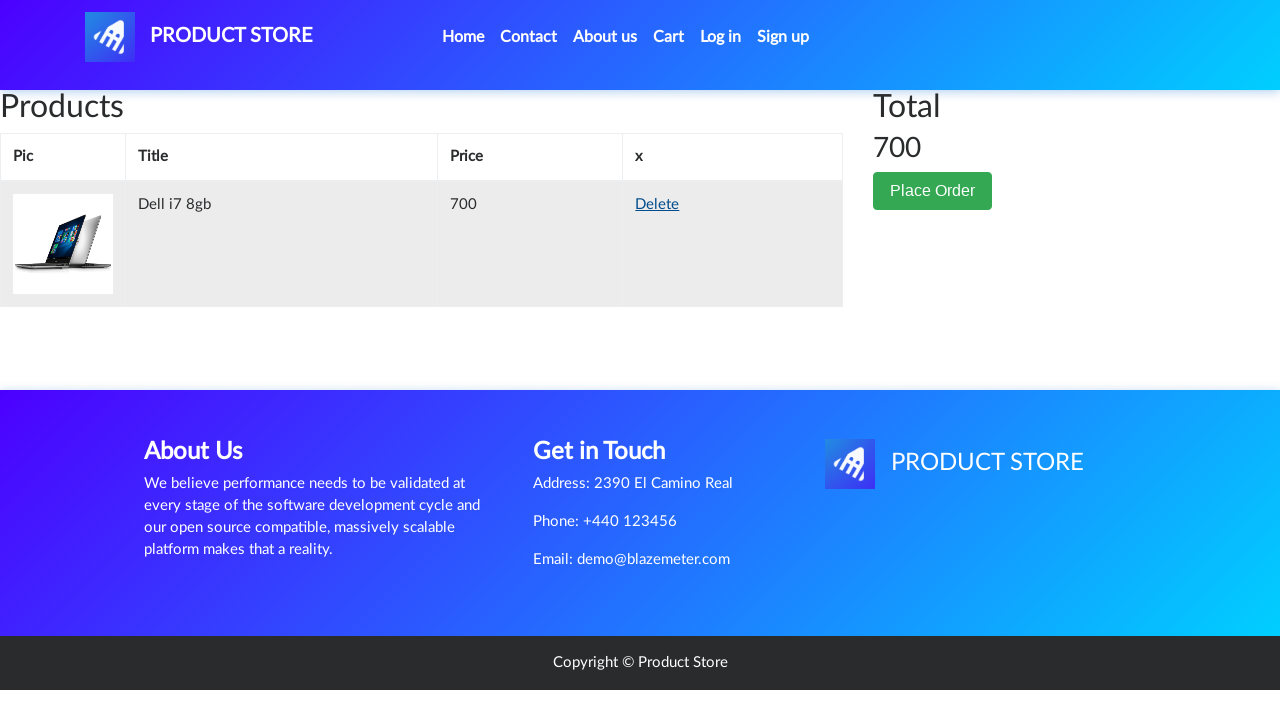

Clicked Place Order button at (933, 191) on button:has-text('Place Order')
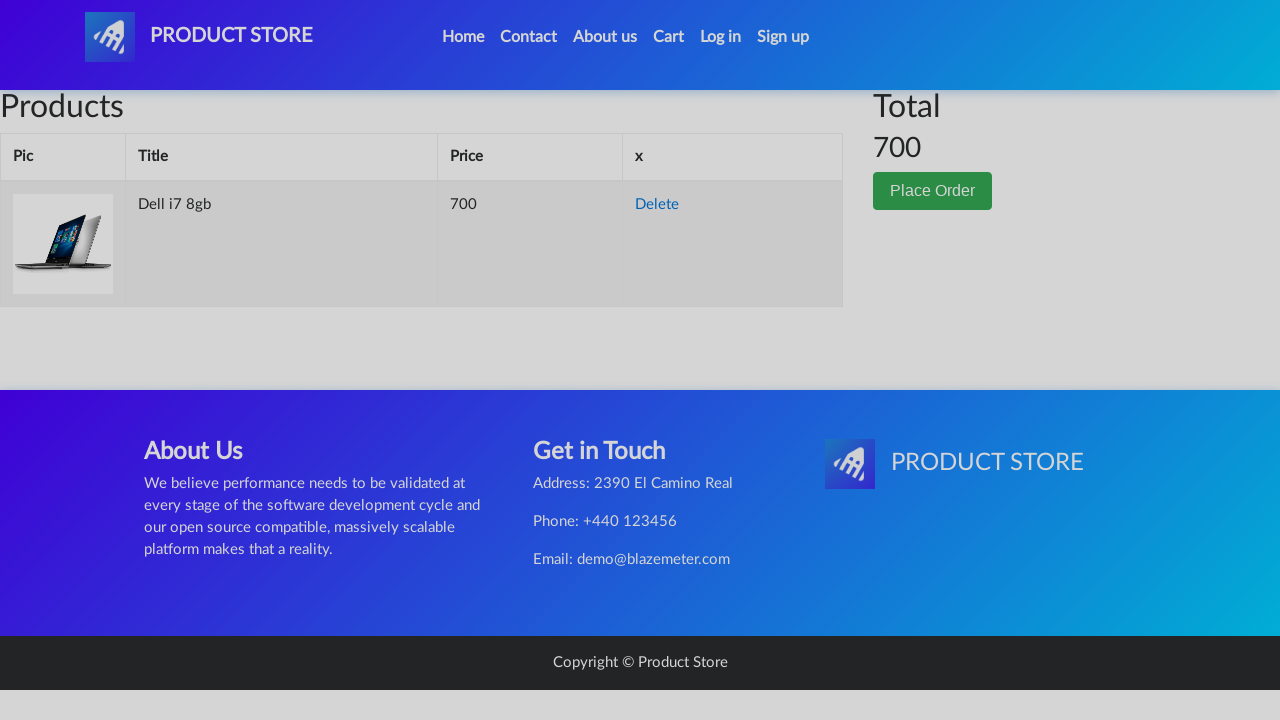

Waited for order form to appear
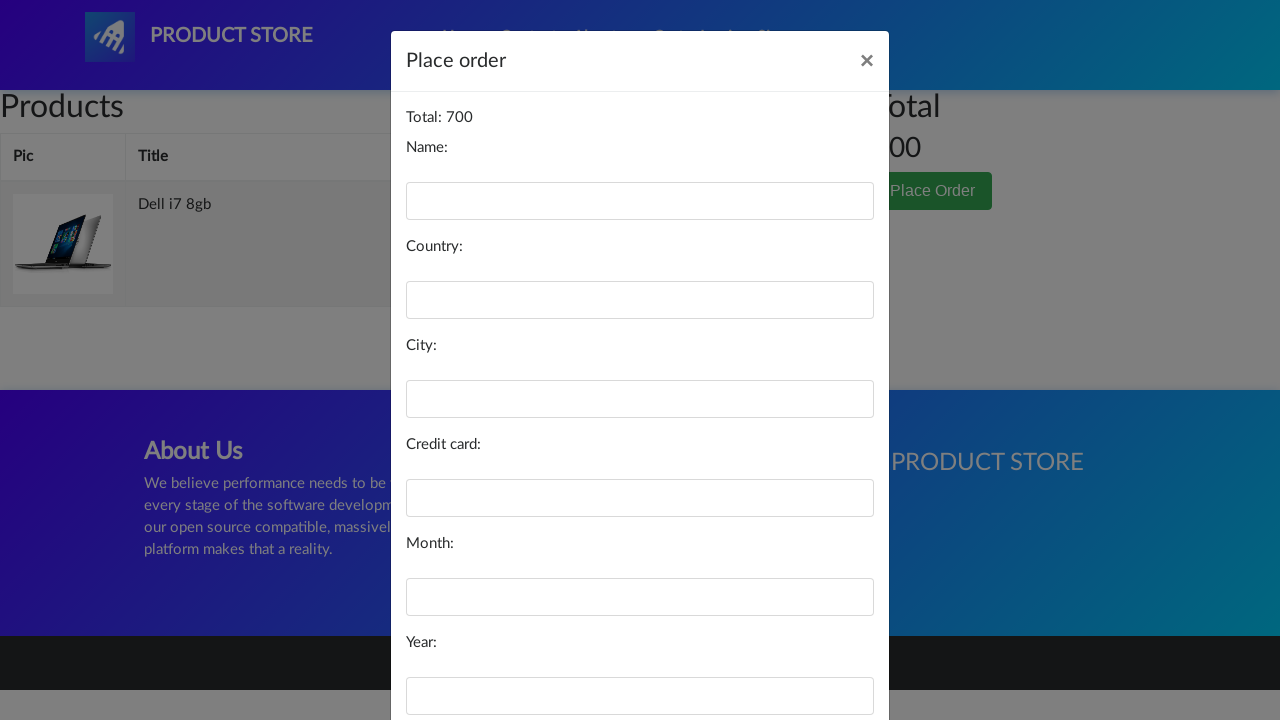

Filled name field with 'Laia Santos' on #name
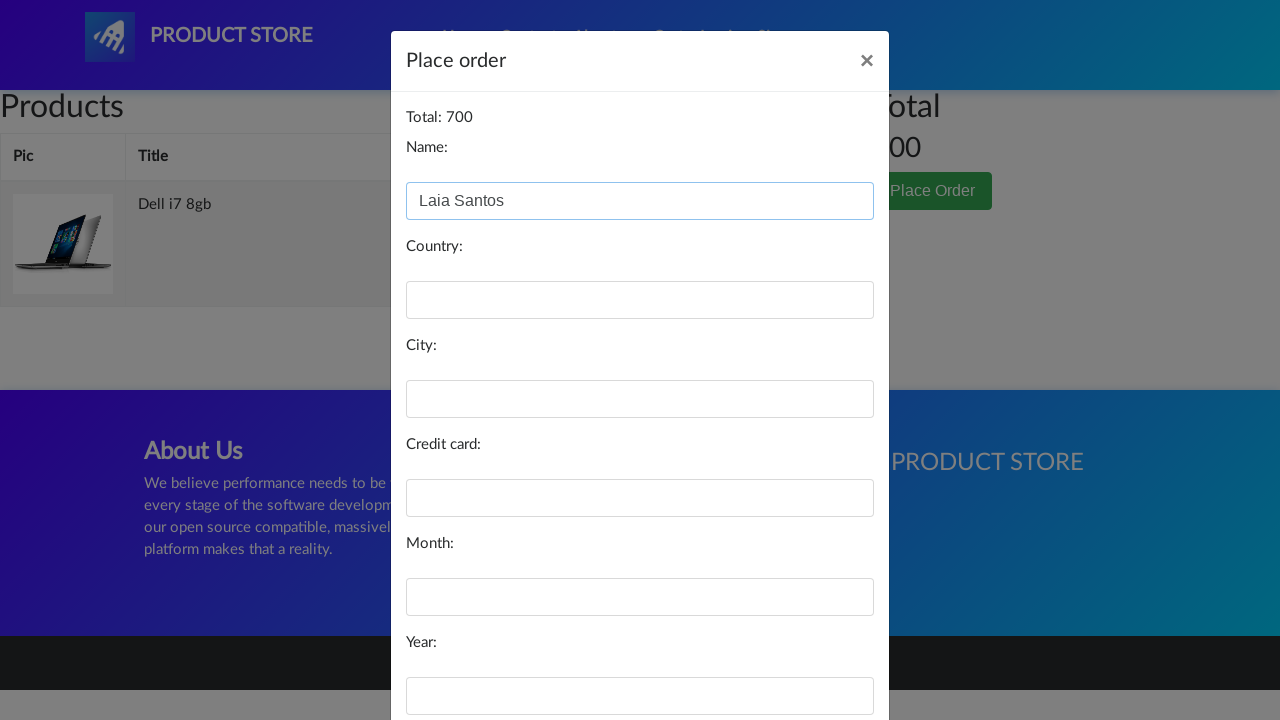

Filled country field with 'Spain' on #country
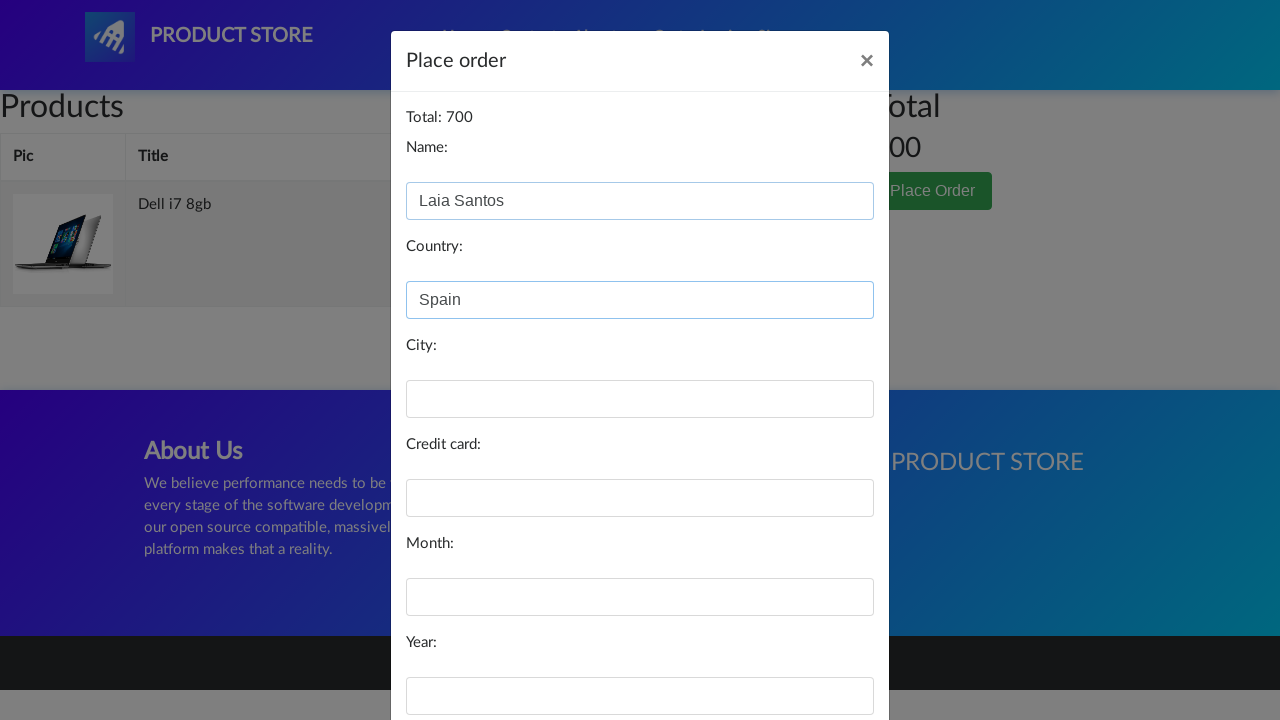

Filled city field with 'Zaragoza' on #city
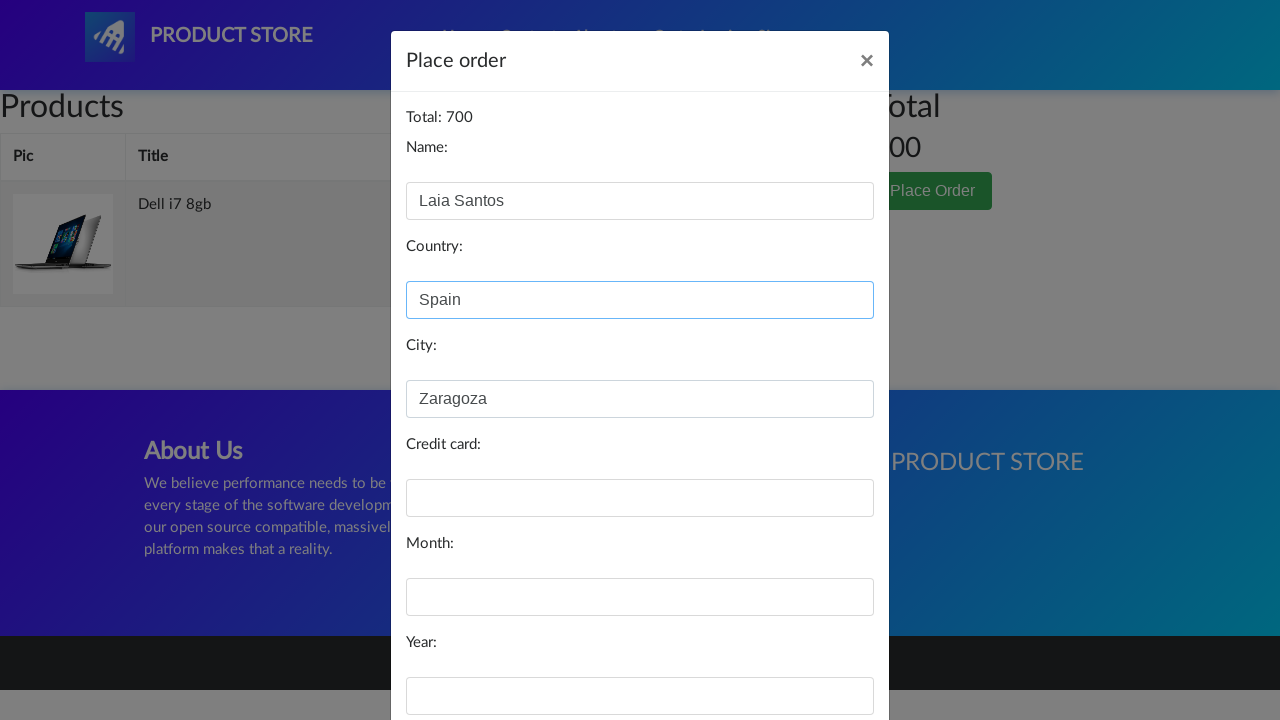

Filled credit card number field on #card
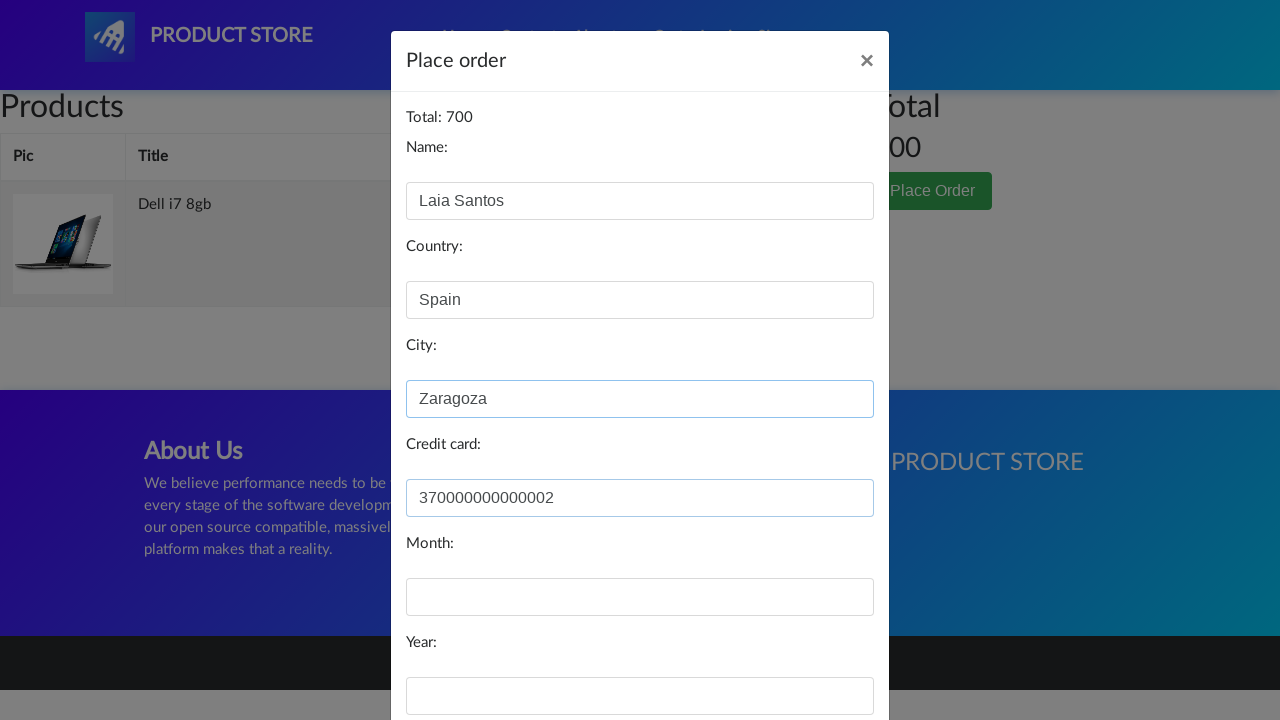

Filled card expiration month with '03' on #month
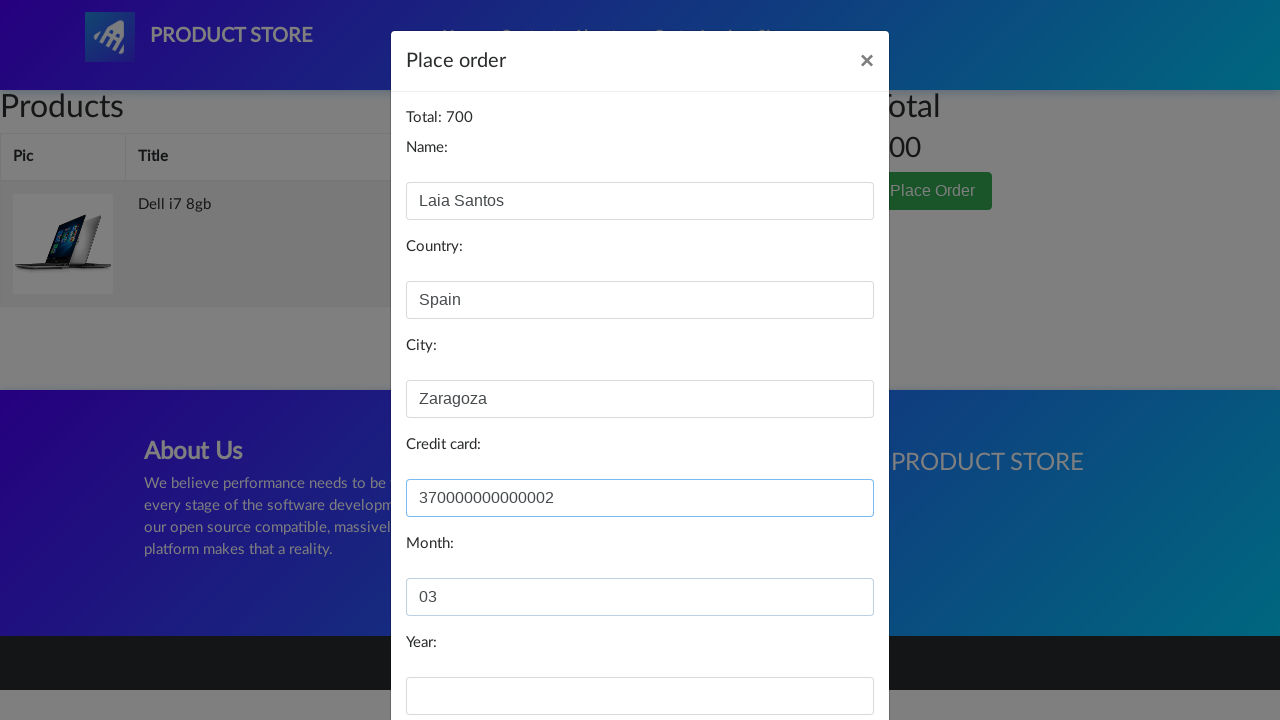

Filled card expiration year with '2030' on #year
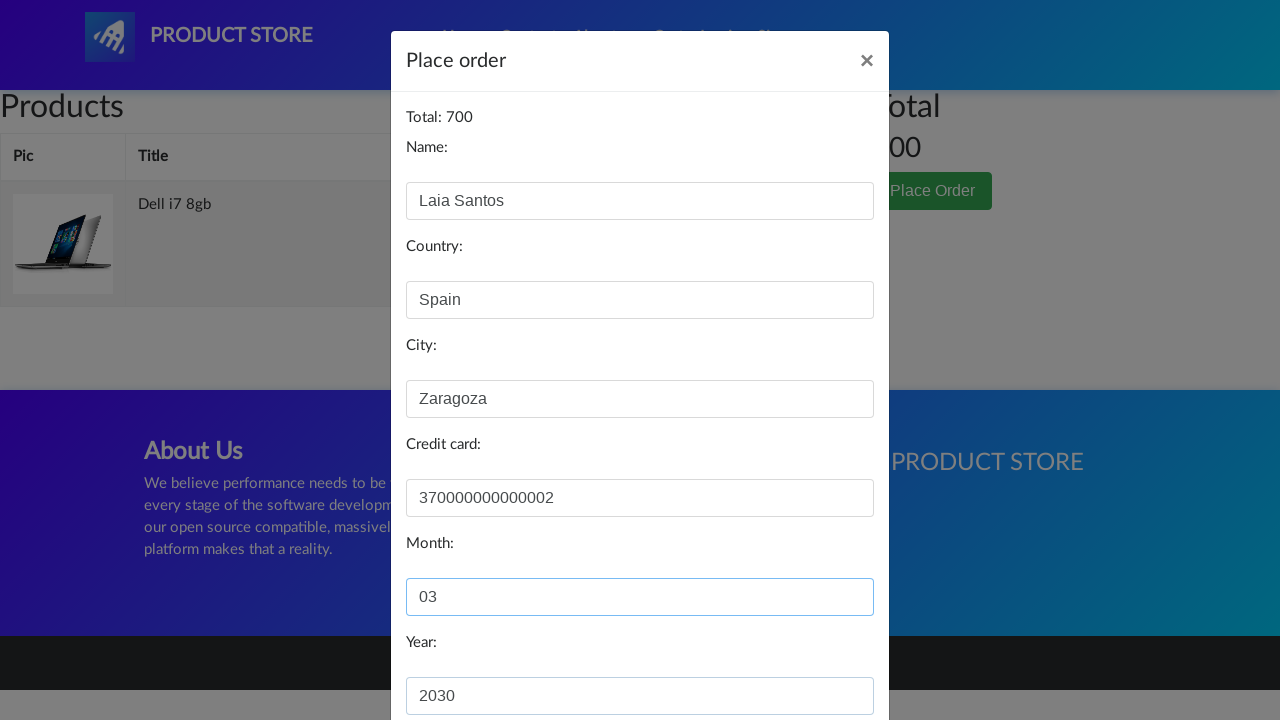

Clicked Purchase button to complete order at (823, 655) on #orderModal .btn-primary
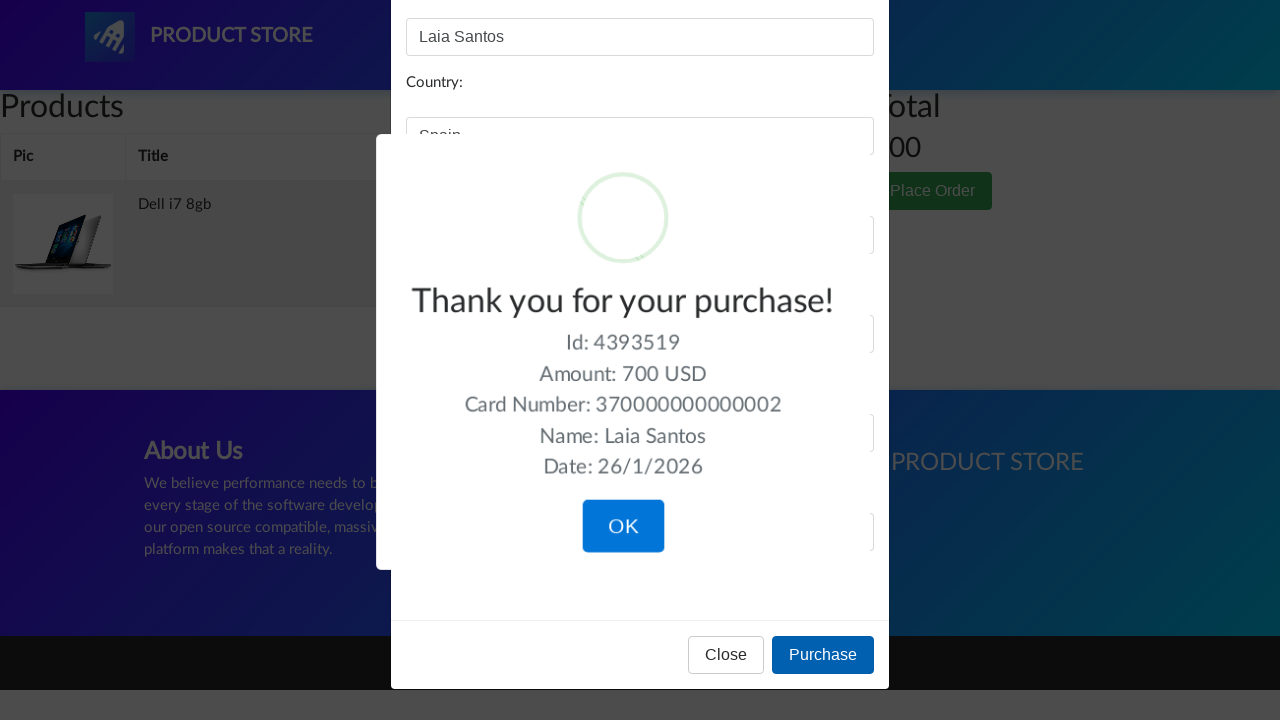

Waited for purchase confirmation button to appear
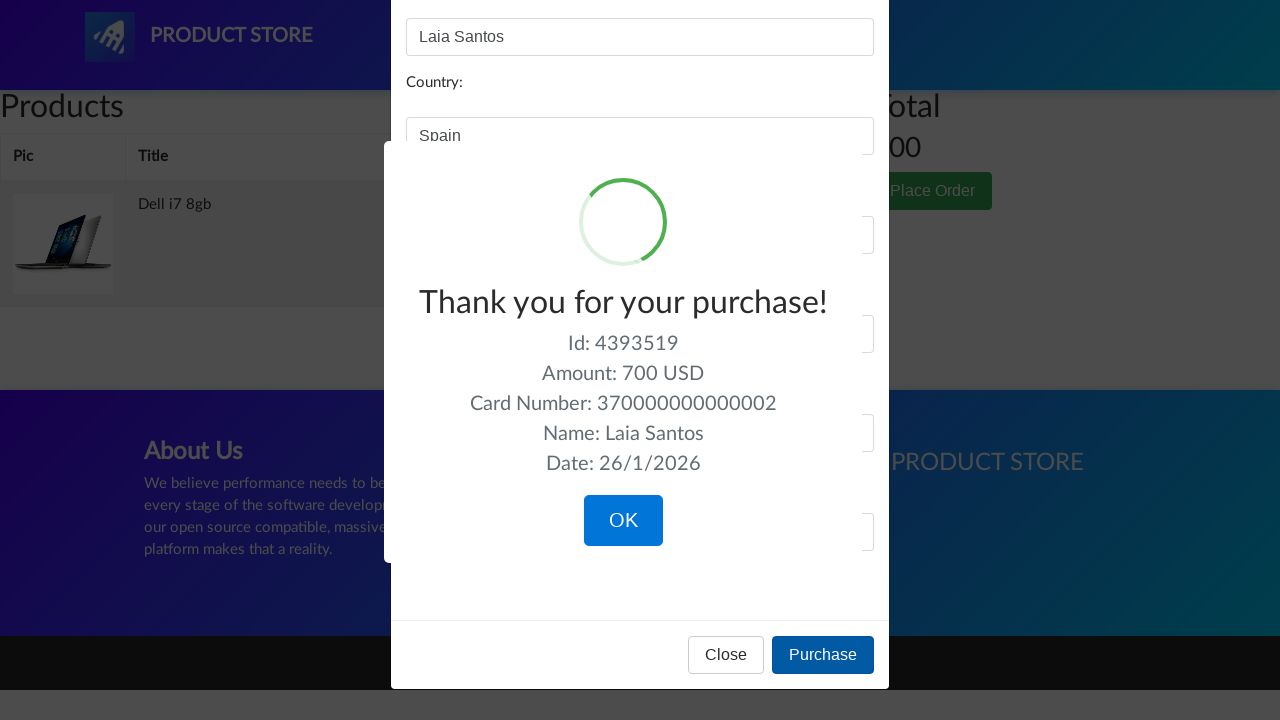

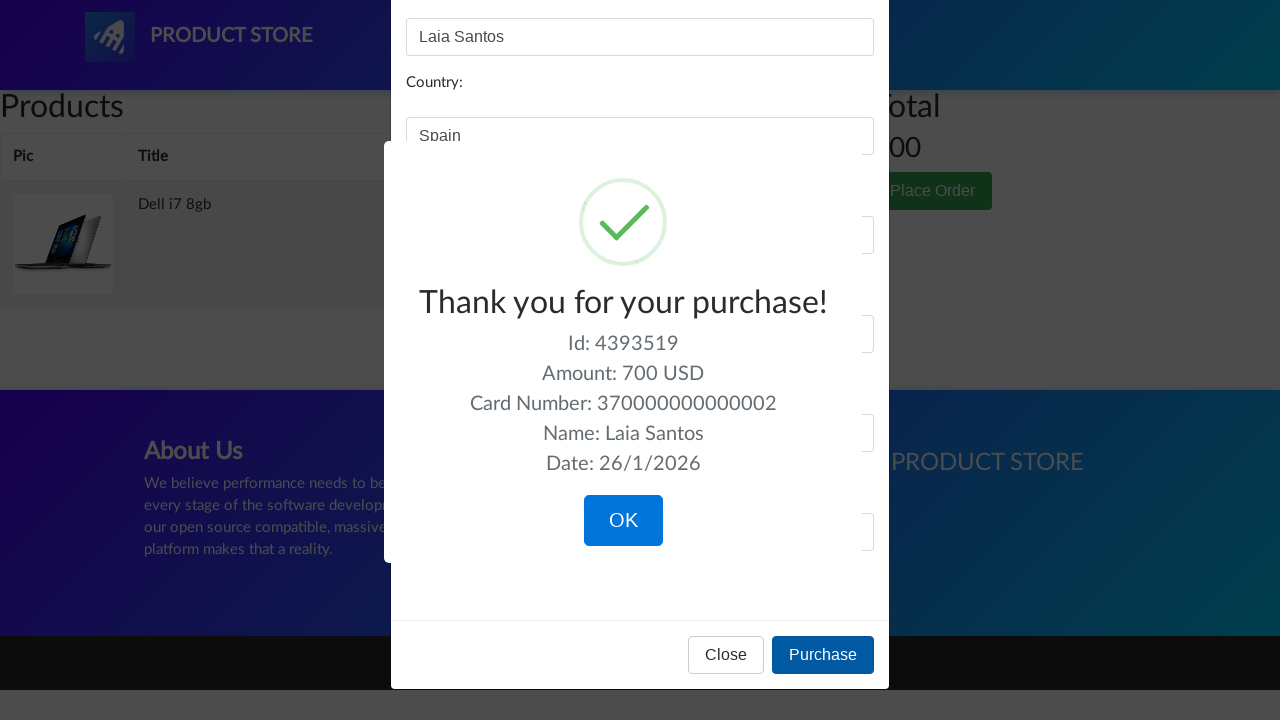